Tests basic calculator addition functionality by entering two numbers and clicking calculate

Starting URL: https://testsheepnz.github.io/BasicCalculator.html

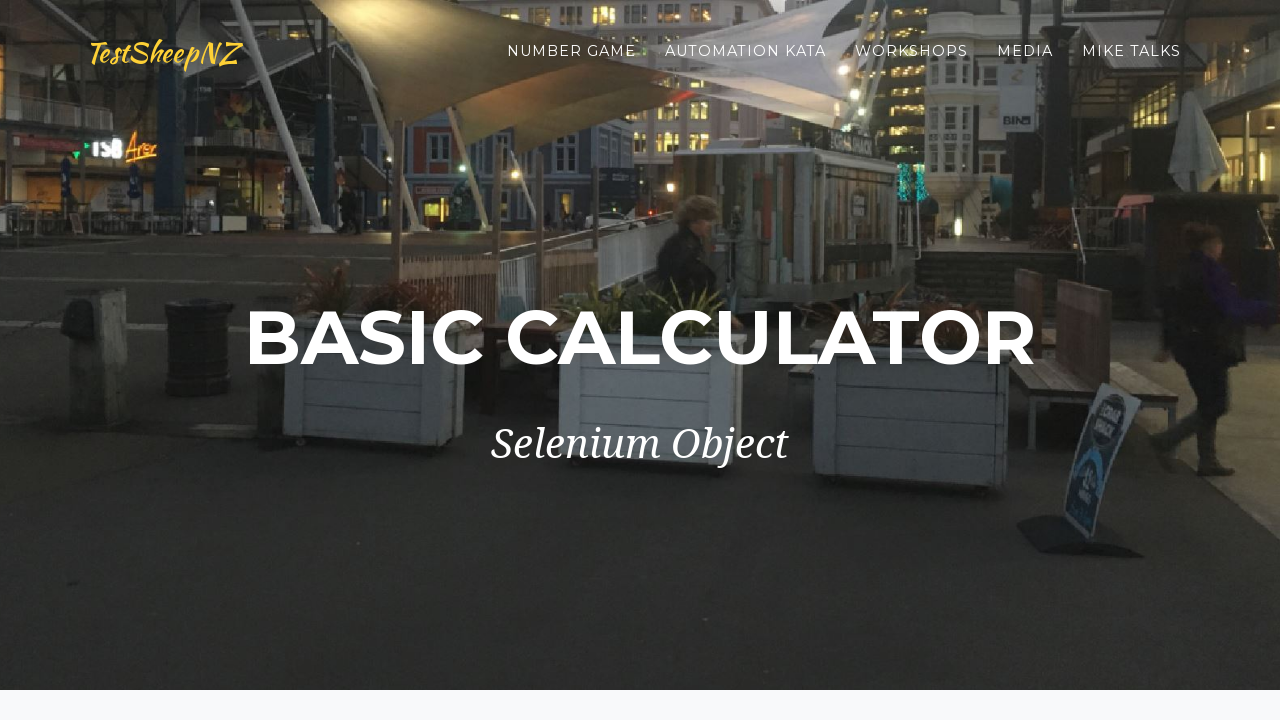

Entered first number 5.48 into the first input field on #number1Field
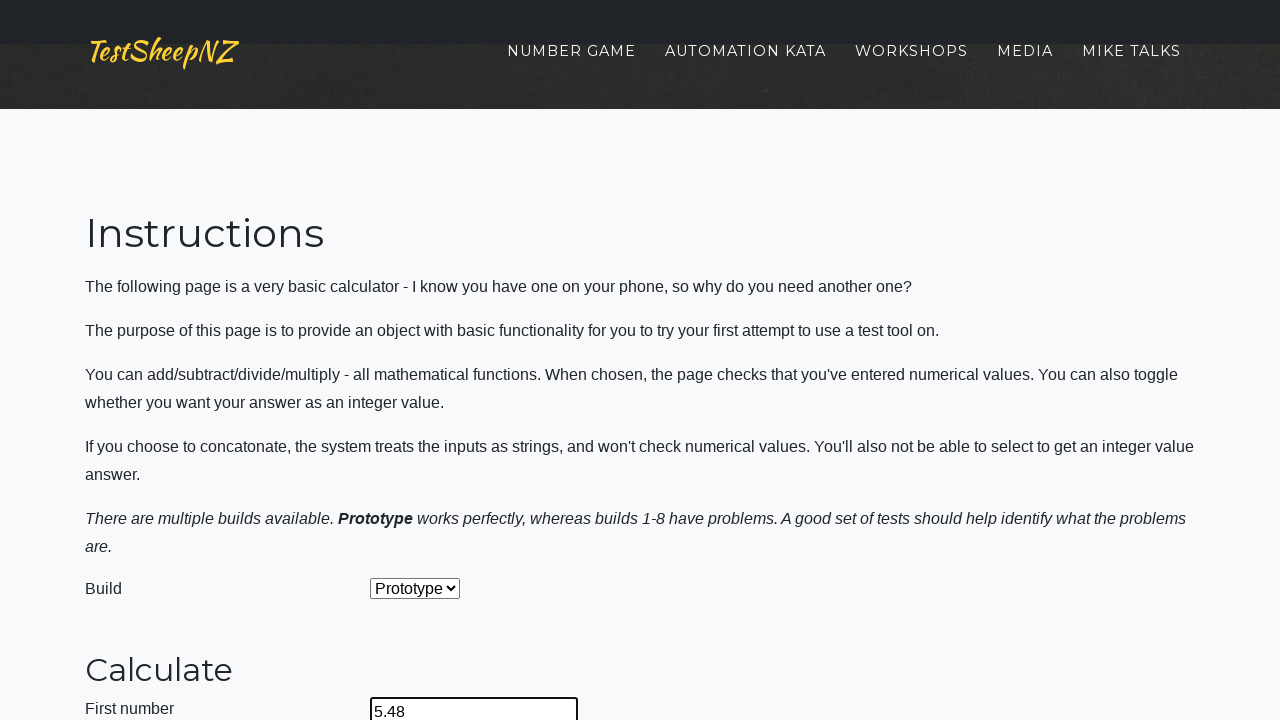

Entered second number 2.35 into the second input field on #number2Field
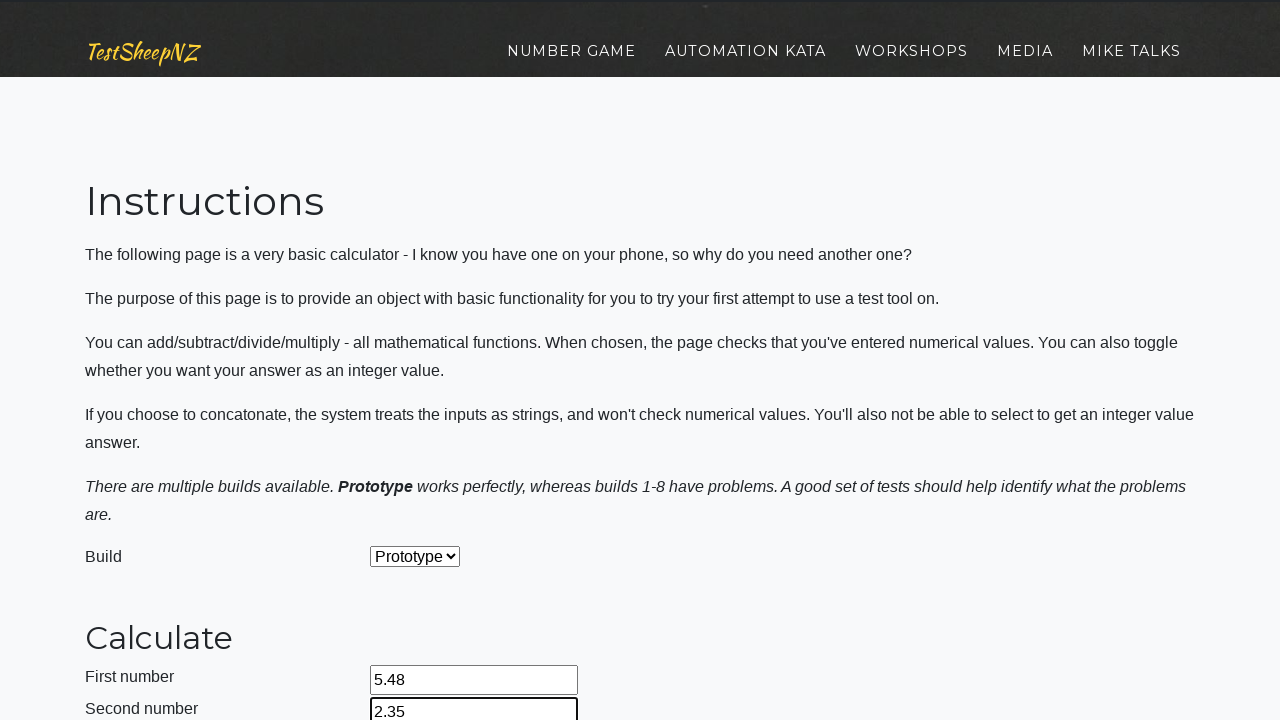

Clicked the calculate button to perform addition at (422, 361) on #calculateButton
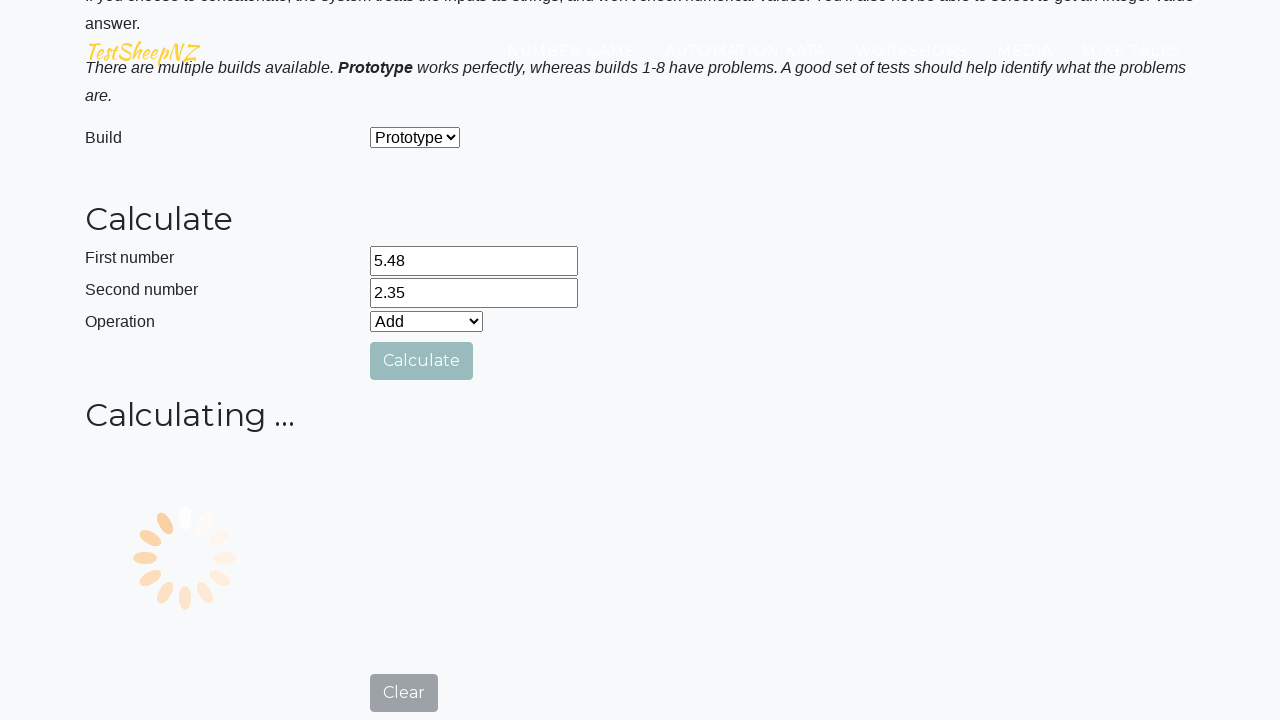

Result field appeared with the calculation result
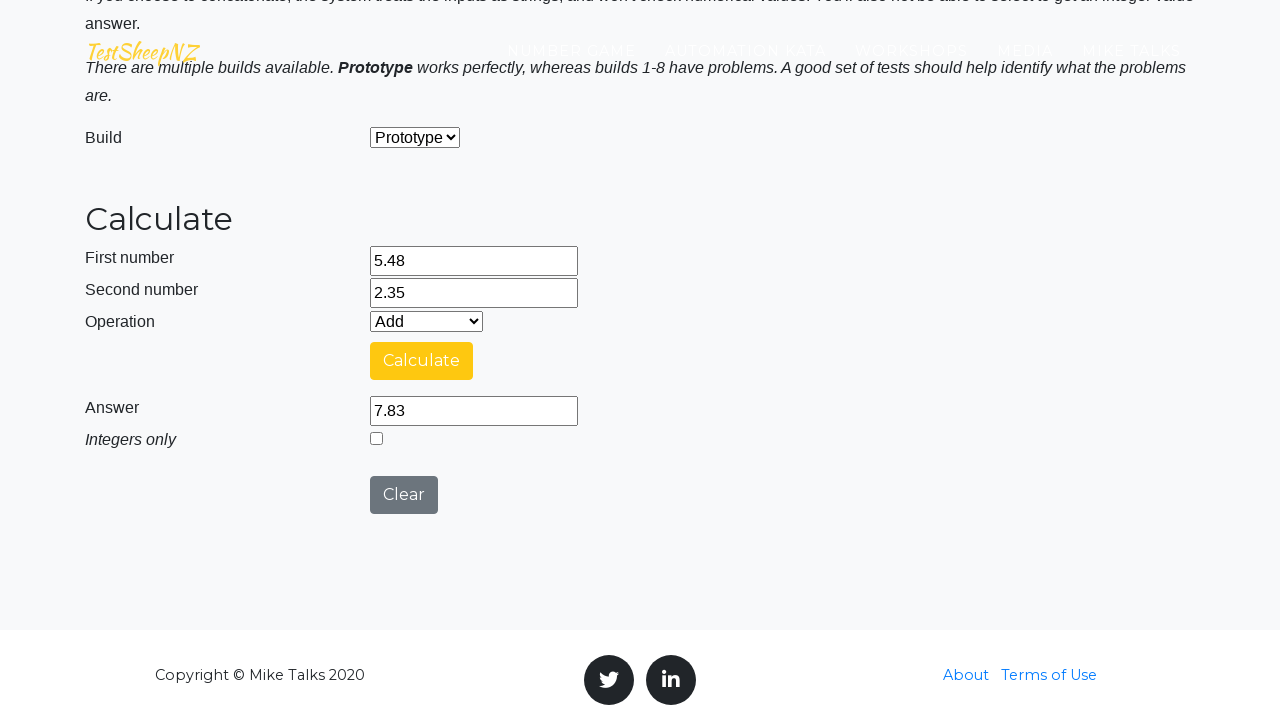

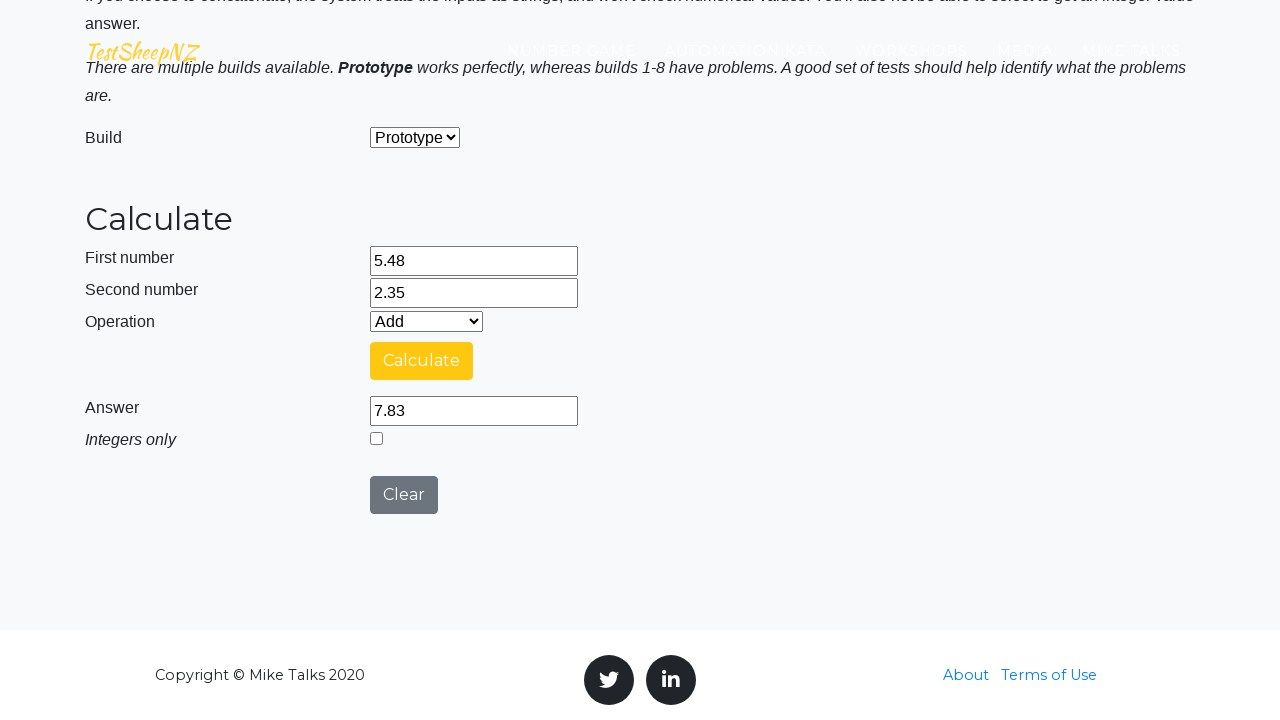